Tests filtering to display only active (not completed) todo items

Starting URL: https://demo.playwright.dev/todomvc

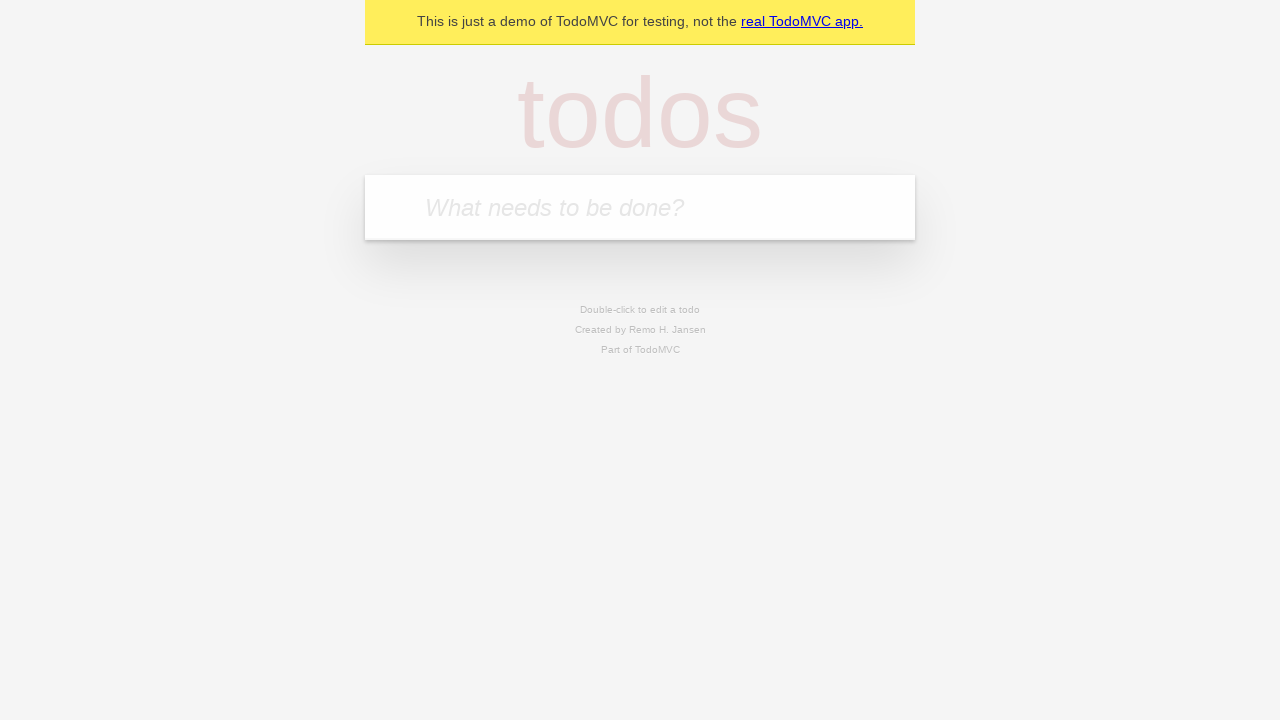

Filled new todo field with 'buy some cheese' on internal:attr=[placeholder="What needs to be done?"i]
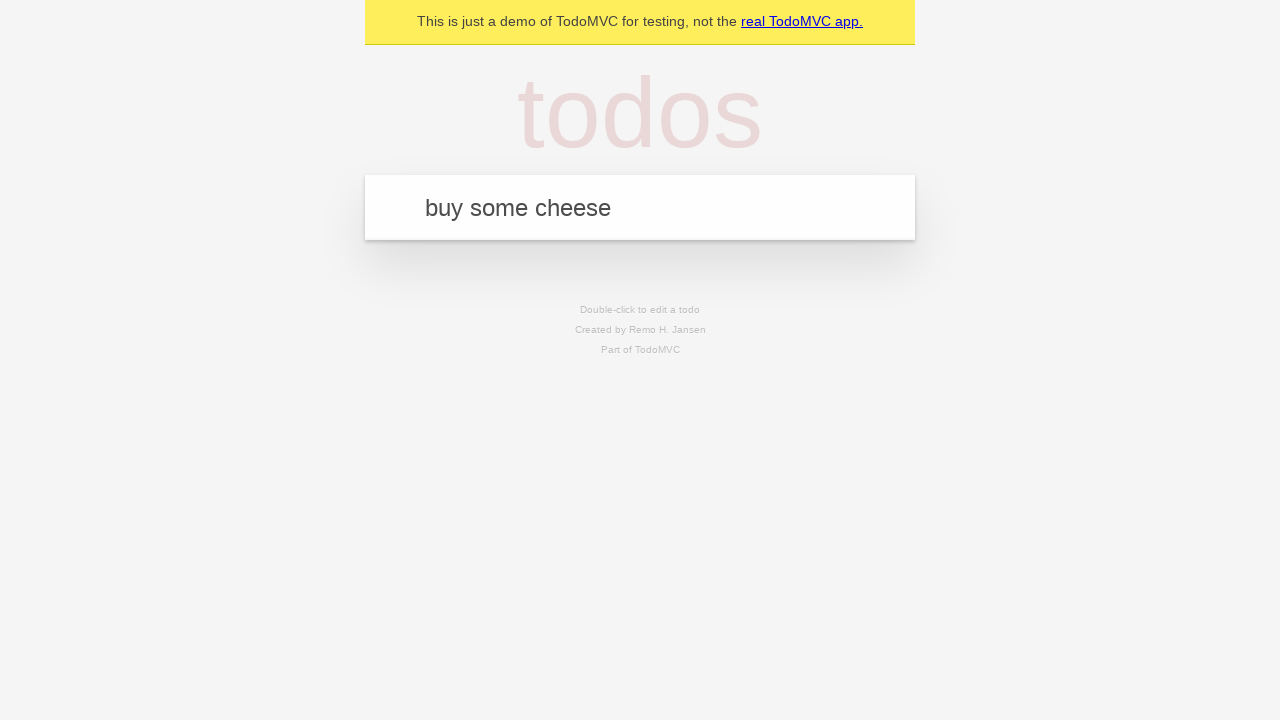

Pressed Enter to create todo 'buy some cheese' on internal:attr=[placeholder="What needs to be done?"i]
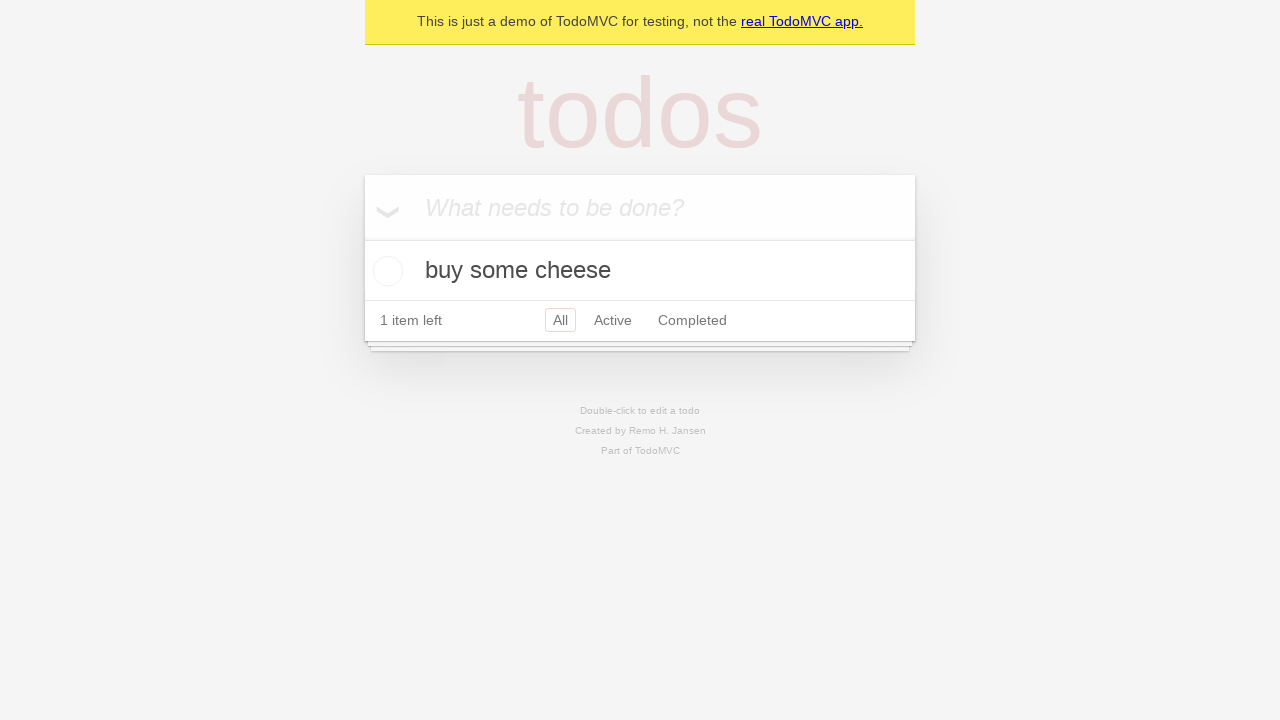

Filled new todo field with 'feed the cat' on internal:attr=[placeholder="What needs to be done?"i]
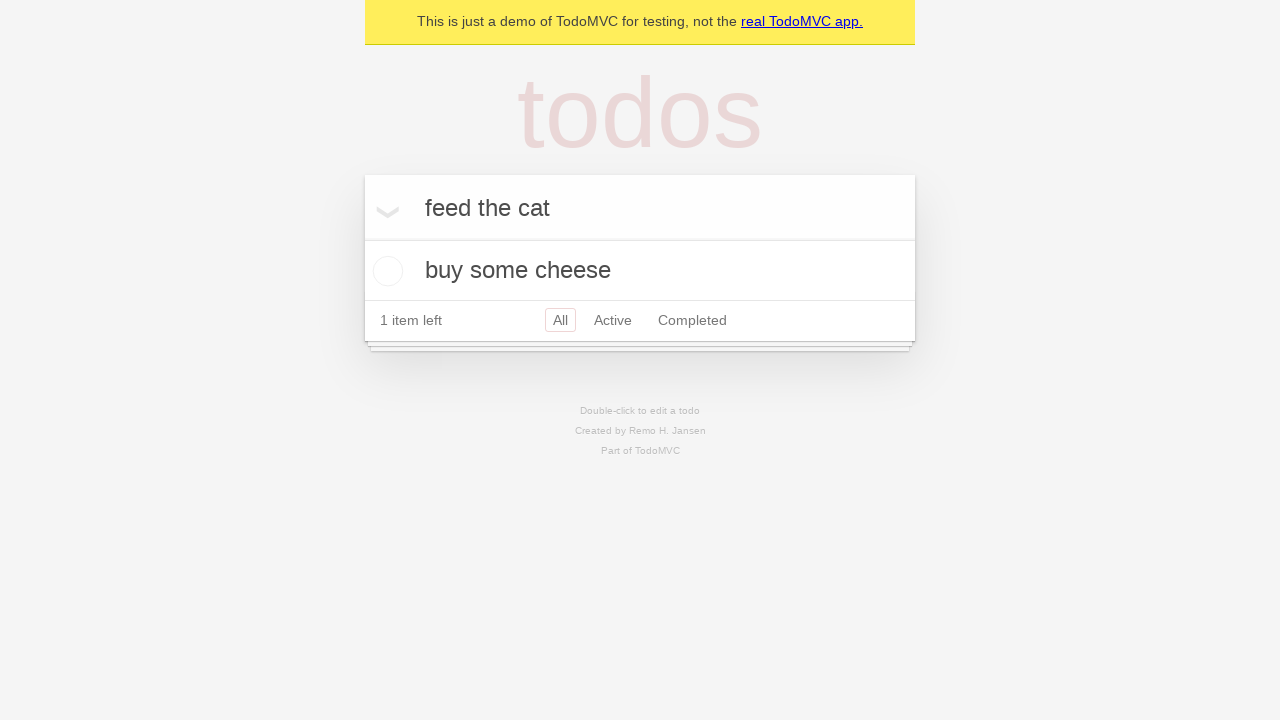

Pressed Enter to create todo 'feed the cat' on internal:attr=[placeholder="What needs to be done?"i]
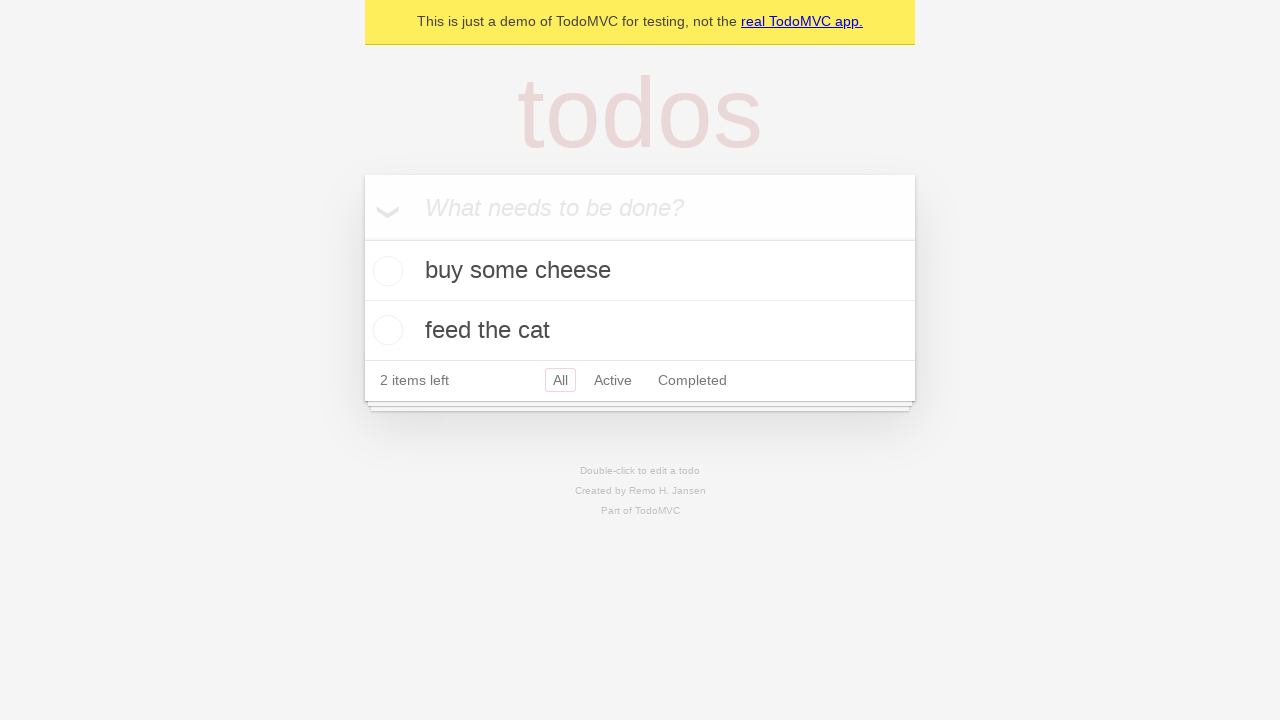

Filled new todo field with 'book a doctors appointment' on internal:attr=[placeholder="What needs to be done?"i]
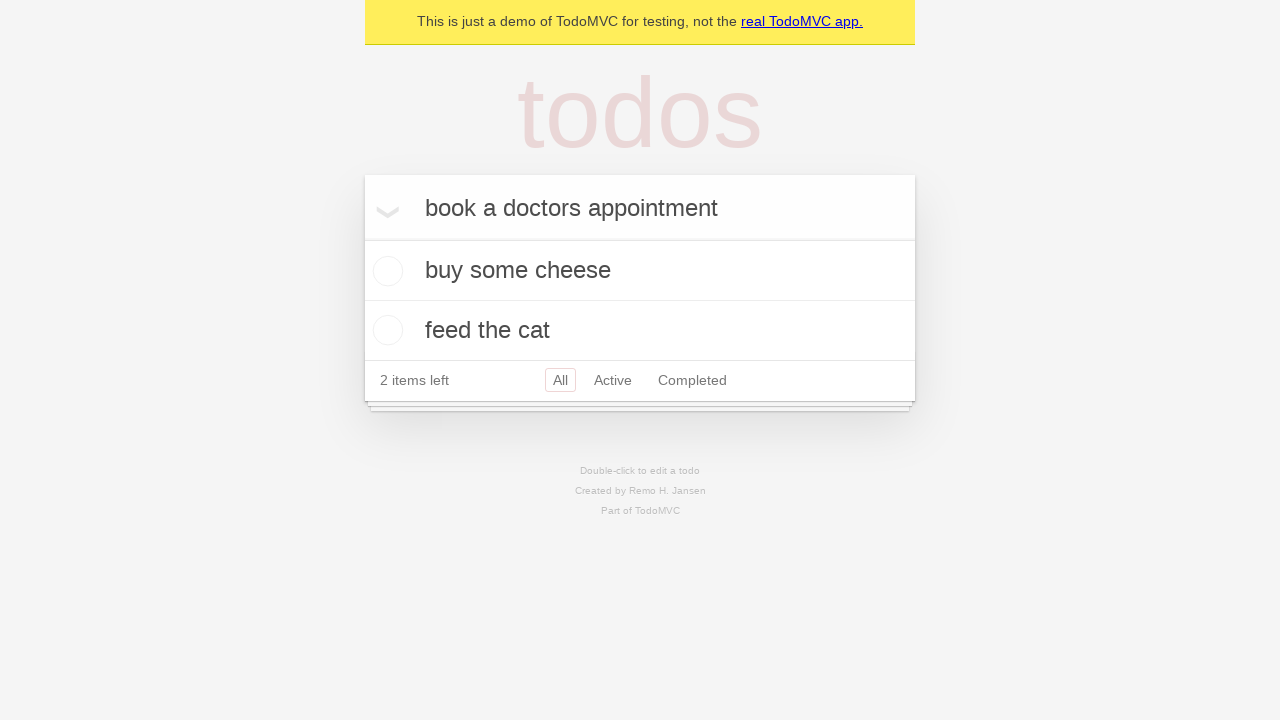

Pressed Enter to create todo 'book a doctors appointment' on internal:attr=[placeholder="What needs to be done?"i]
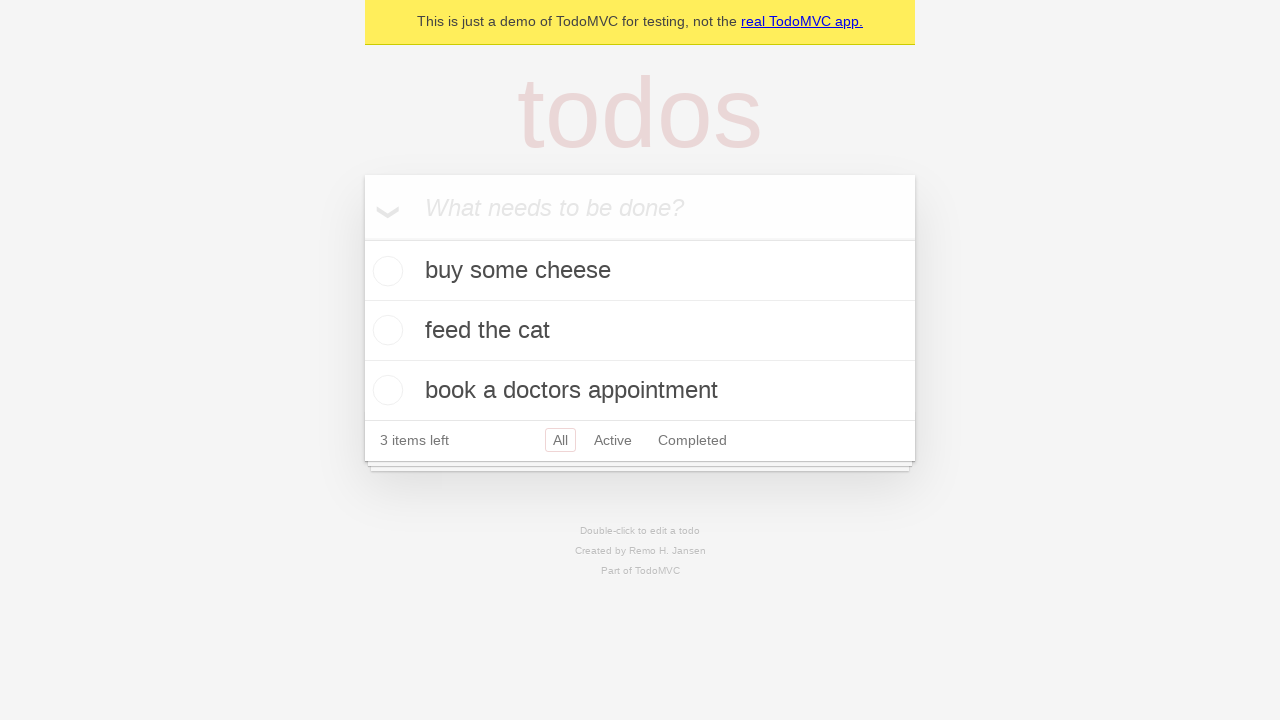

Waited for third todo to appear
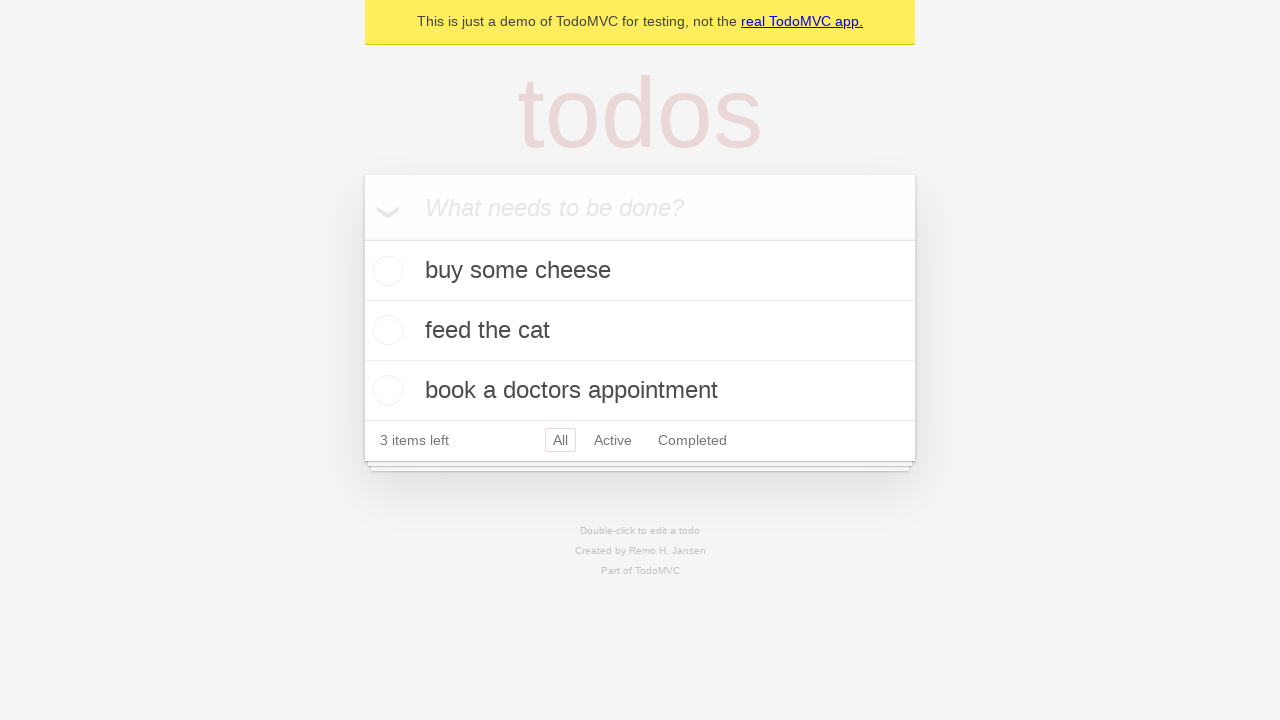

Checked the second todo item to mark it as completed at (385, 330) on internal:testid=[data-testid="todo-item"s] >> nth=1 >> internal:role=checkbox
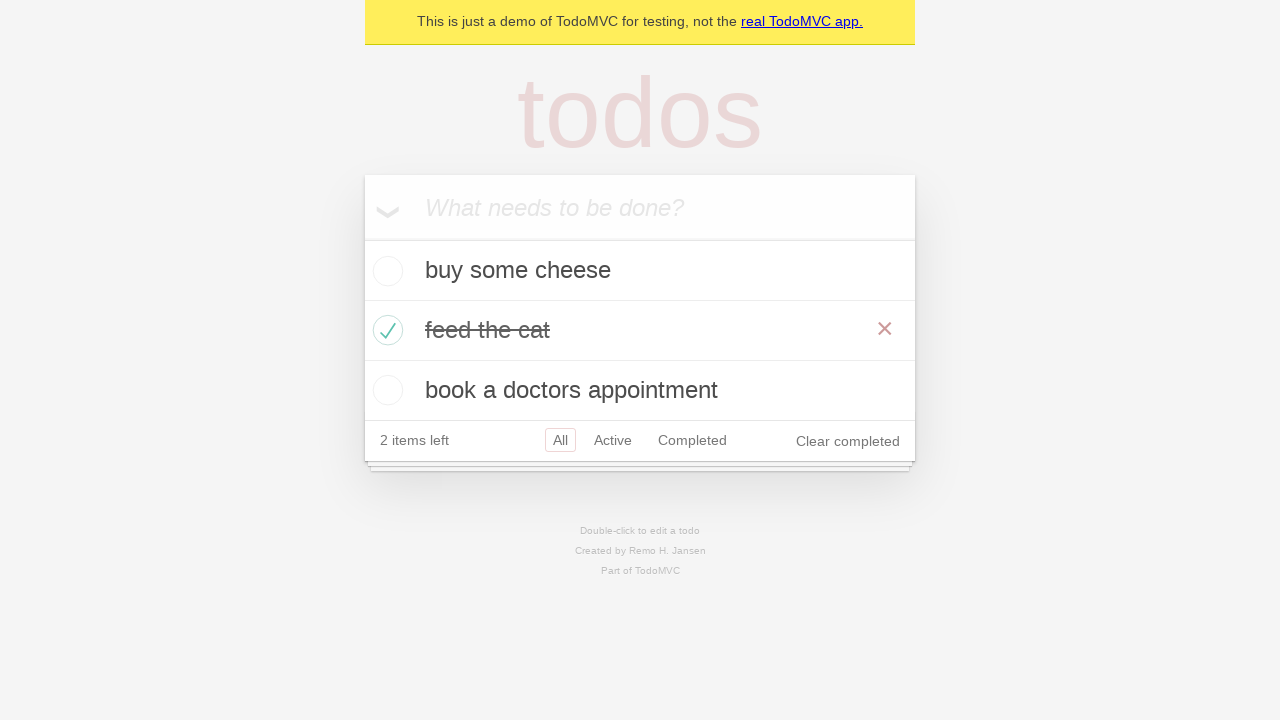

Clicked 'Active' link to filter and display only active (uncompleted) items at (613, 440) on internal:role=link[name="Active"i]
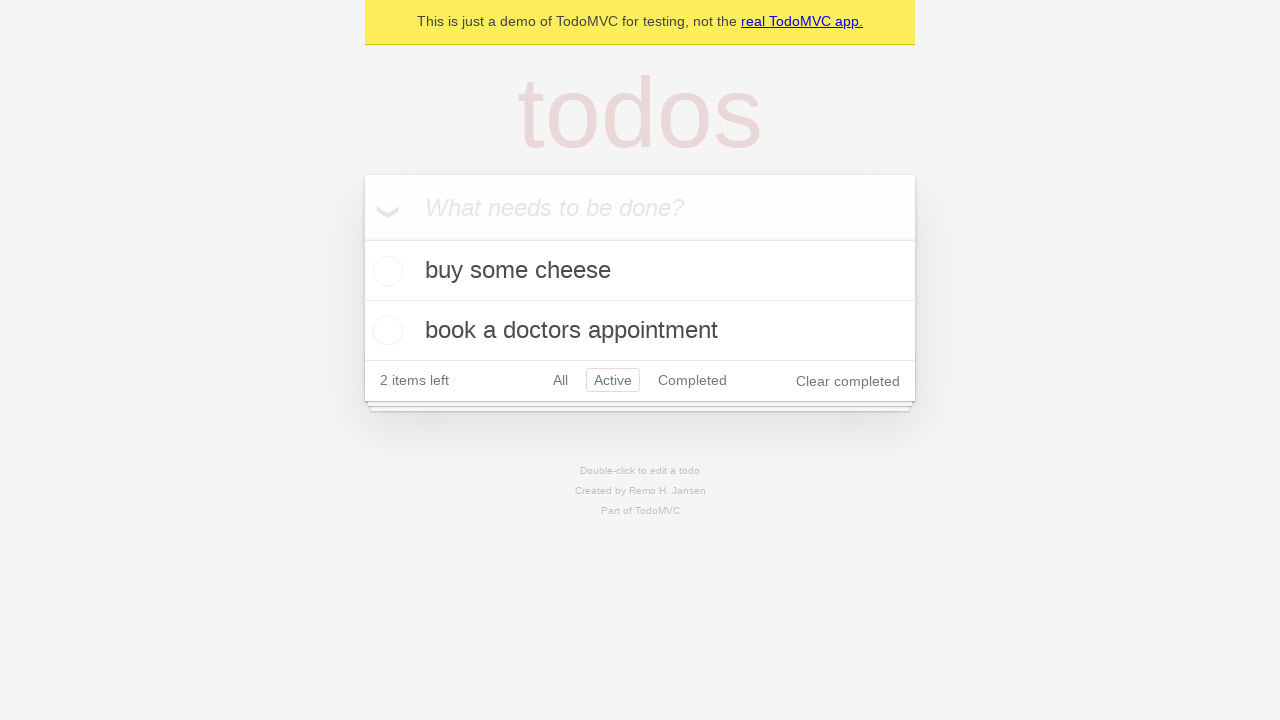

Waited for filtered view to render
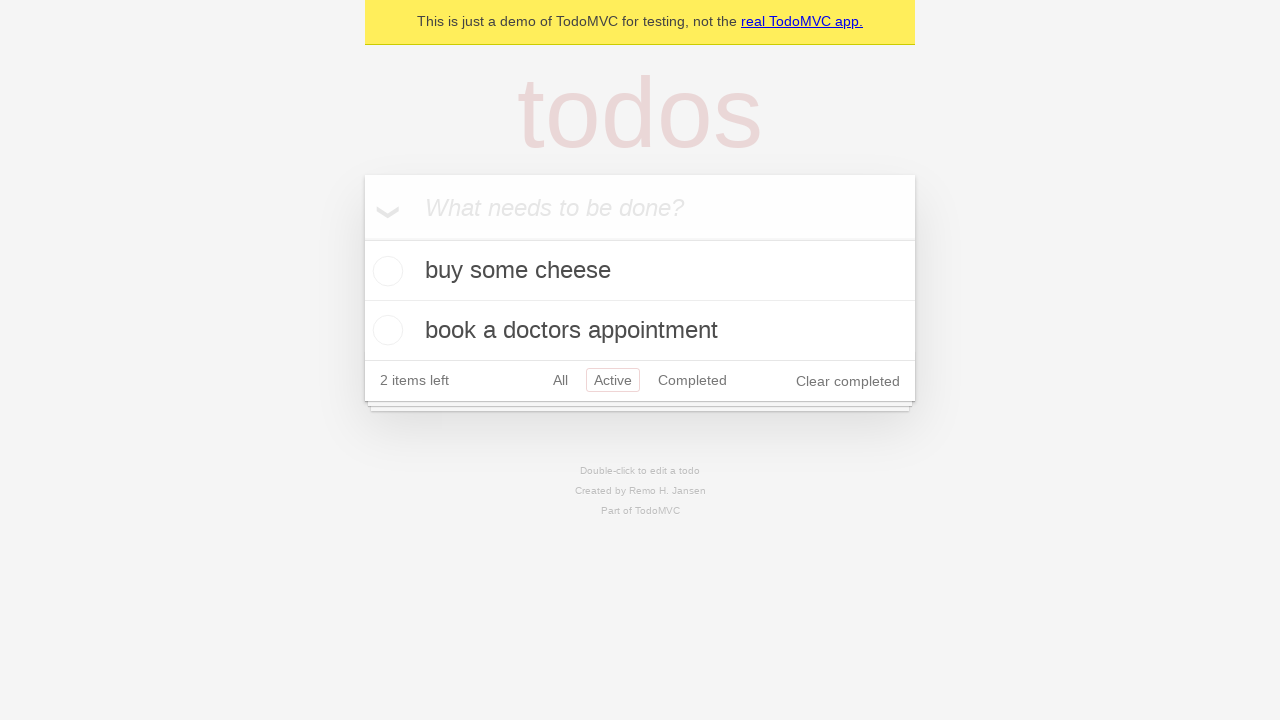

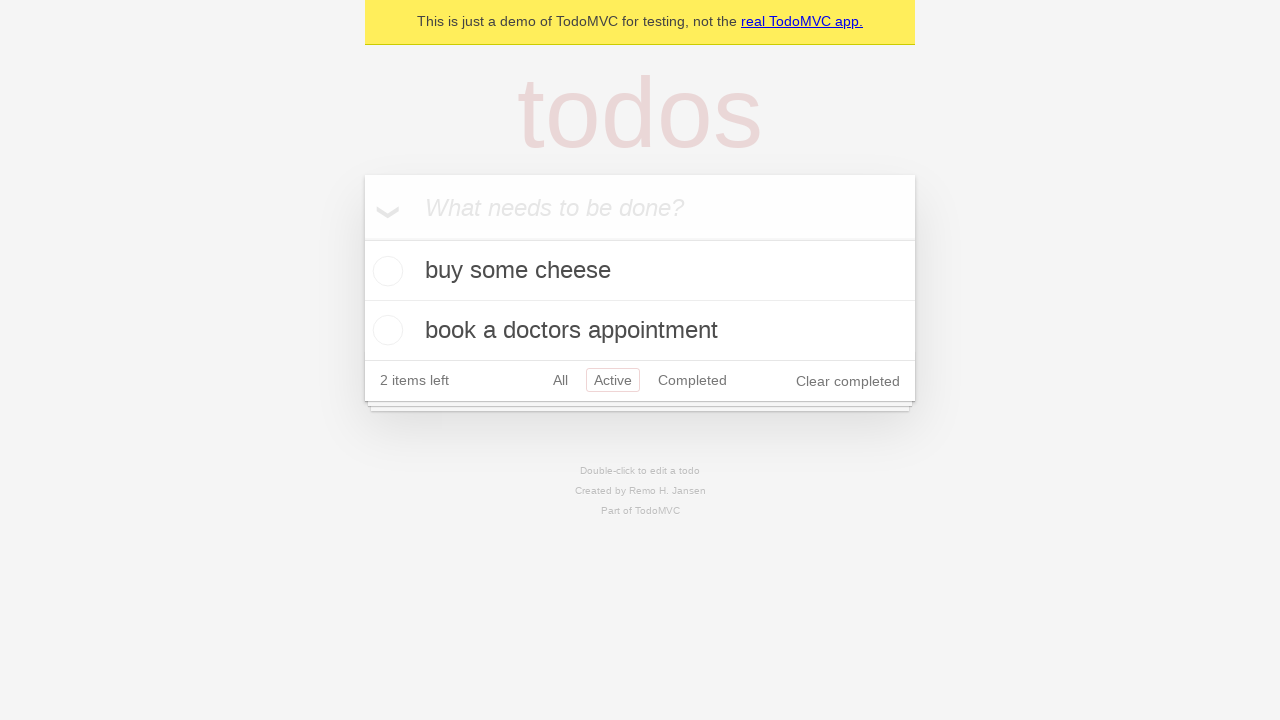